Tests JavaScript execution in the browser by navigating to a page about file input types and scrolling to the bottom of the page using JavaScript.

Starting URL: https://html.com/input-type-file/

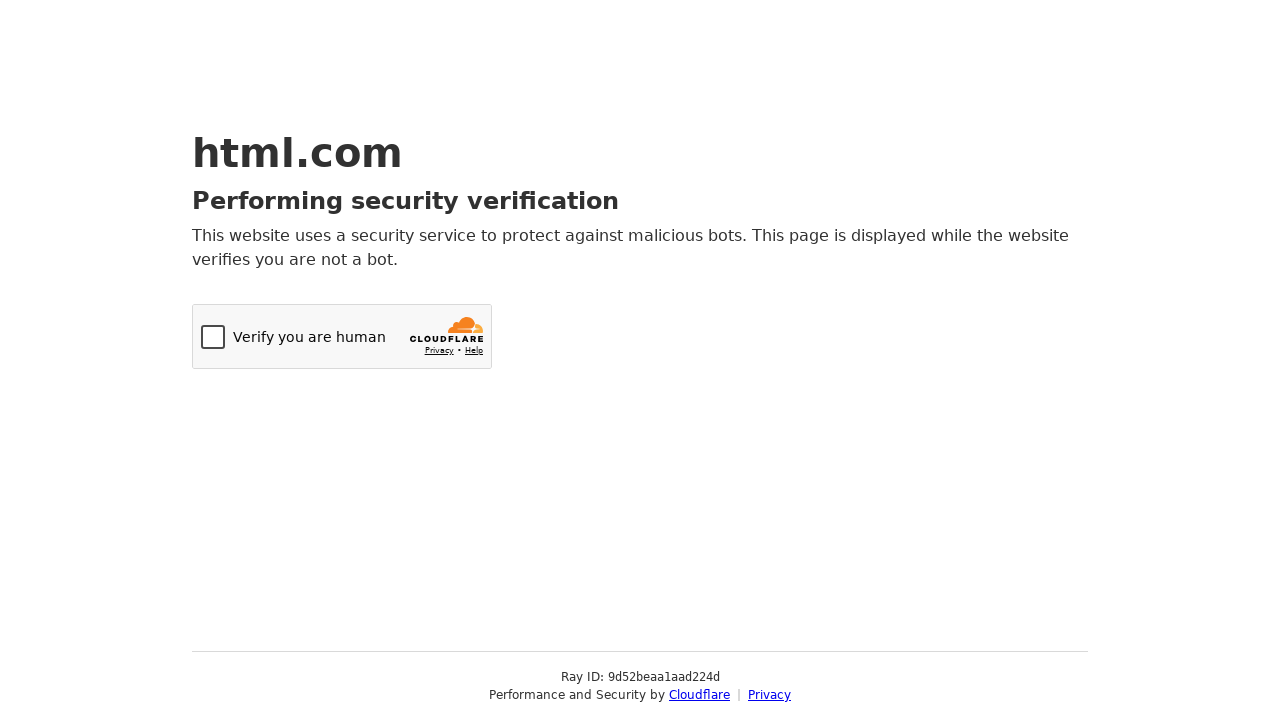

Navigated to https://html.com/input-type-file/
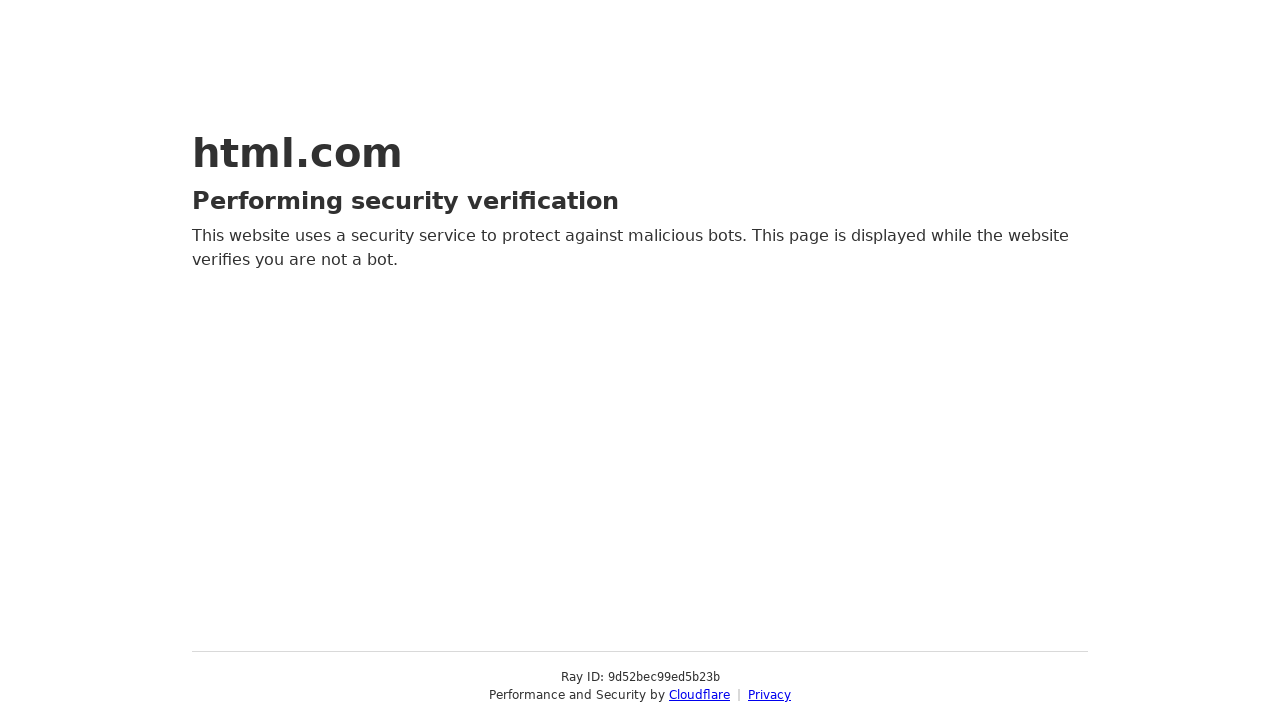

Scrolled to the bottom of the page using JavaScript
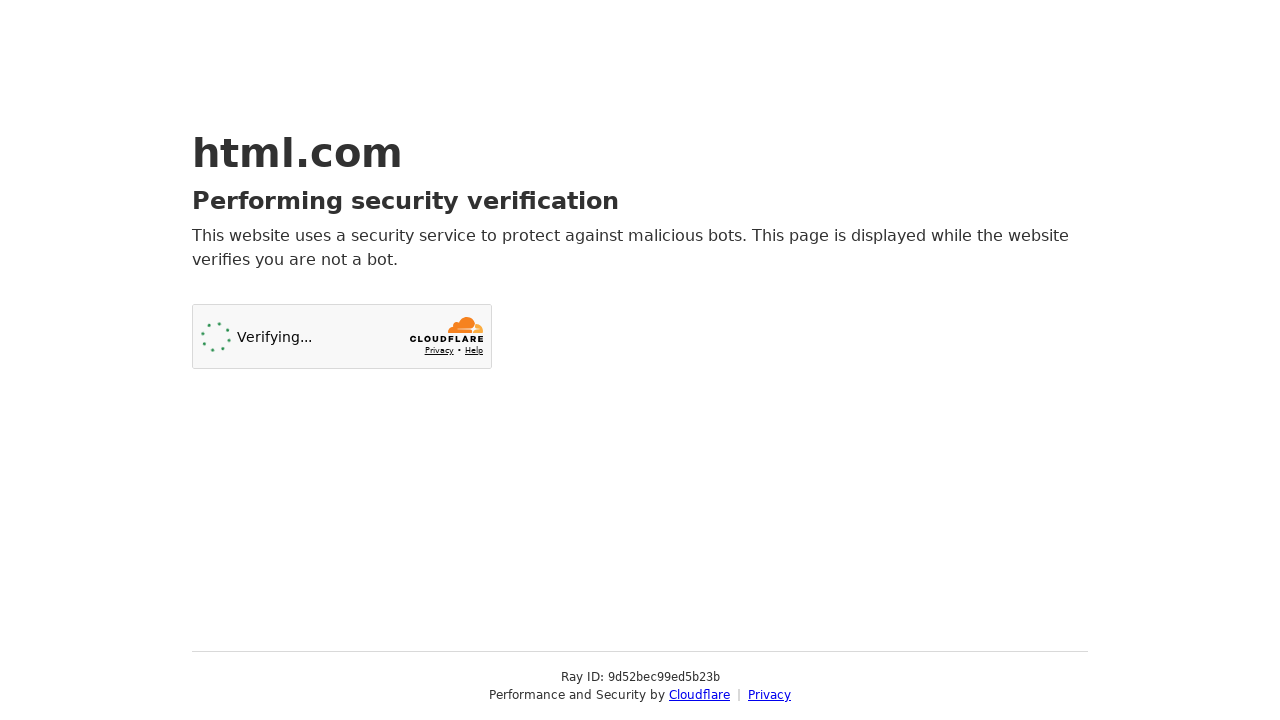

Waited 500ms for scroll animation to complete
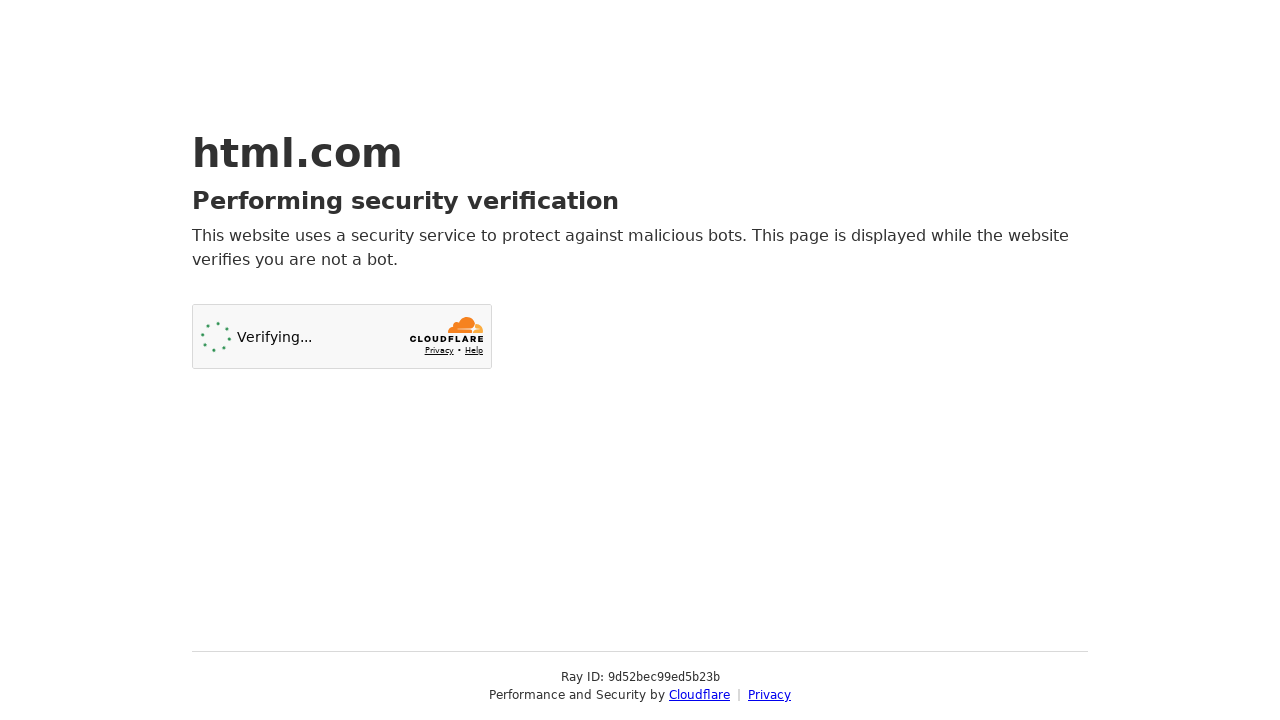

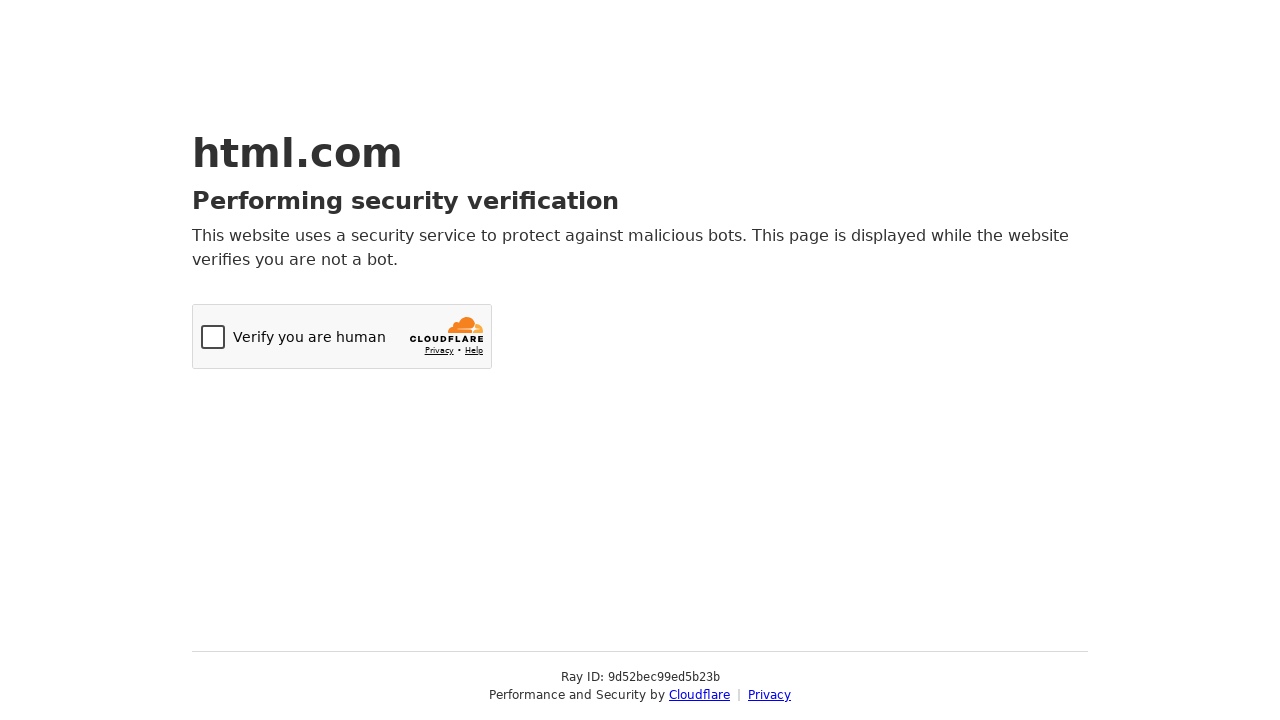